Performs a right-click action on the Downloads link on the Selenium website

Starting URL: http://www.selenium.dev/

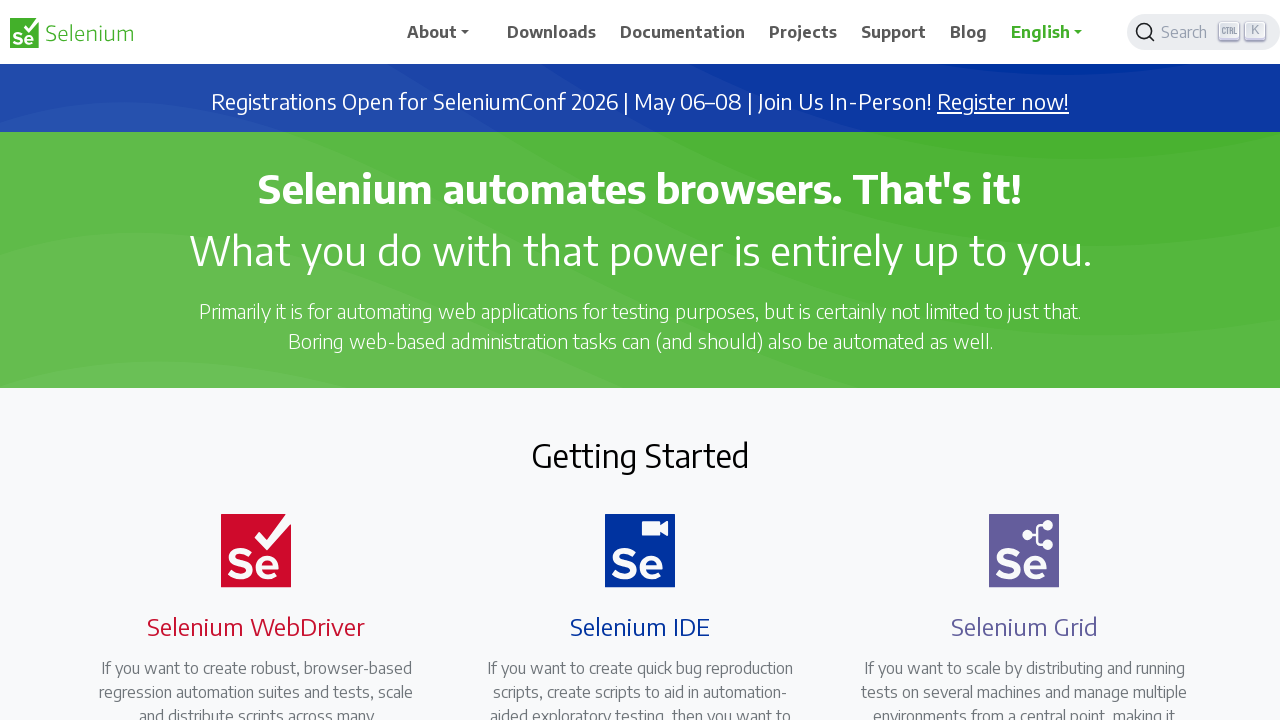

Located Downloads link element on Selenium website
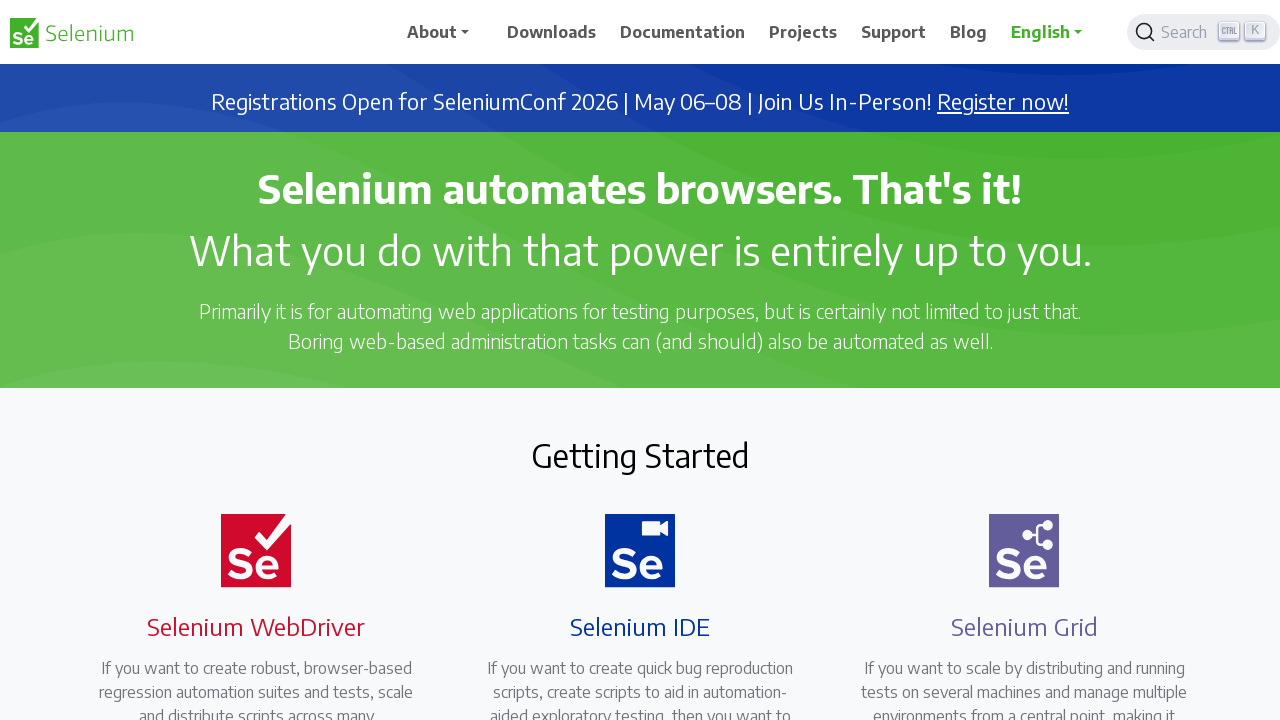

Performed right-click action on Downloads link at (552, 32) on xpath=//span[.='Downloads']
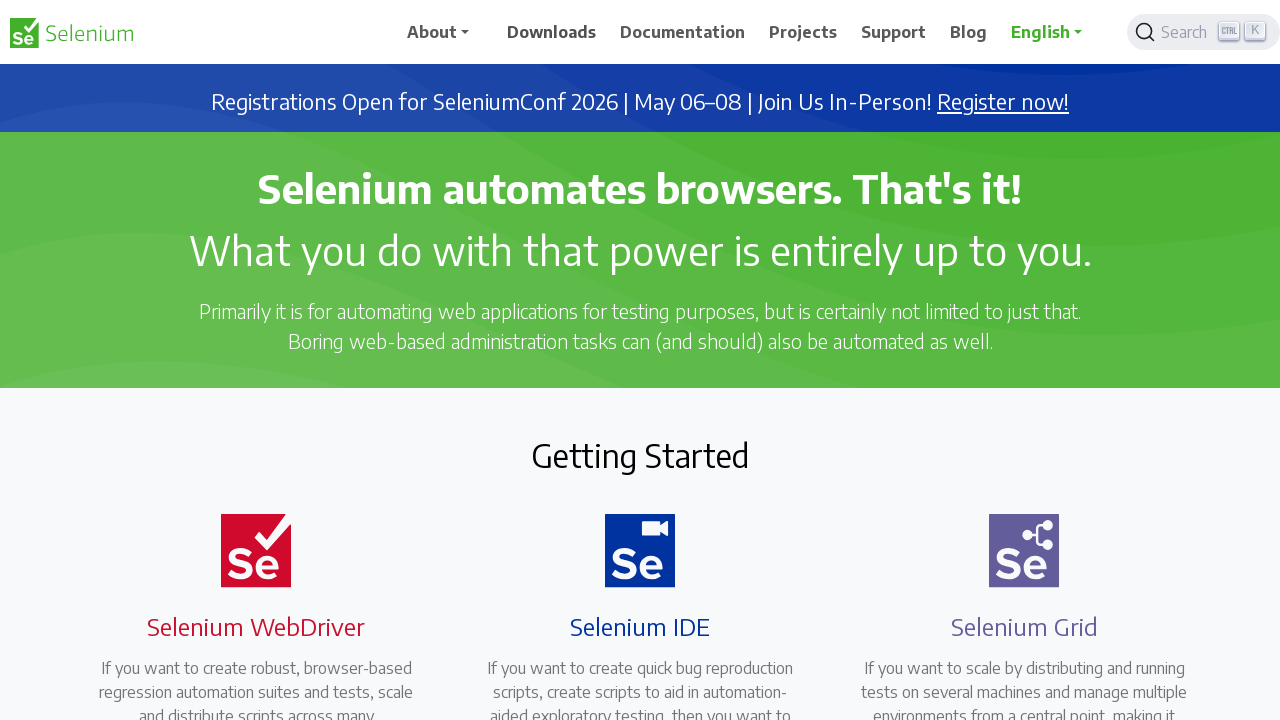

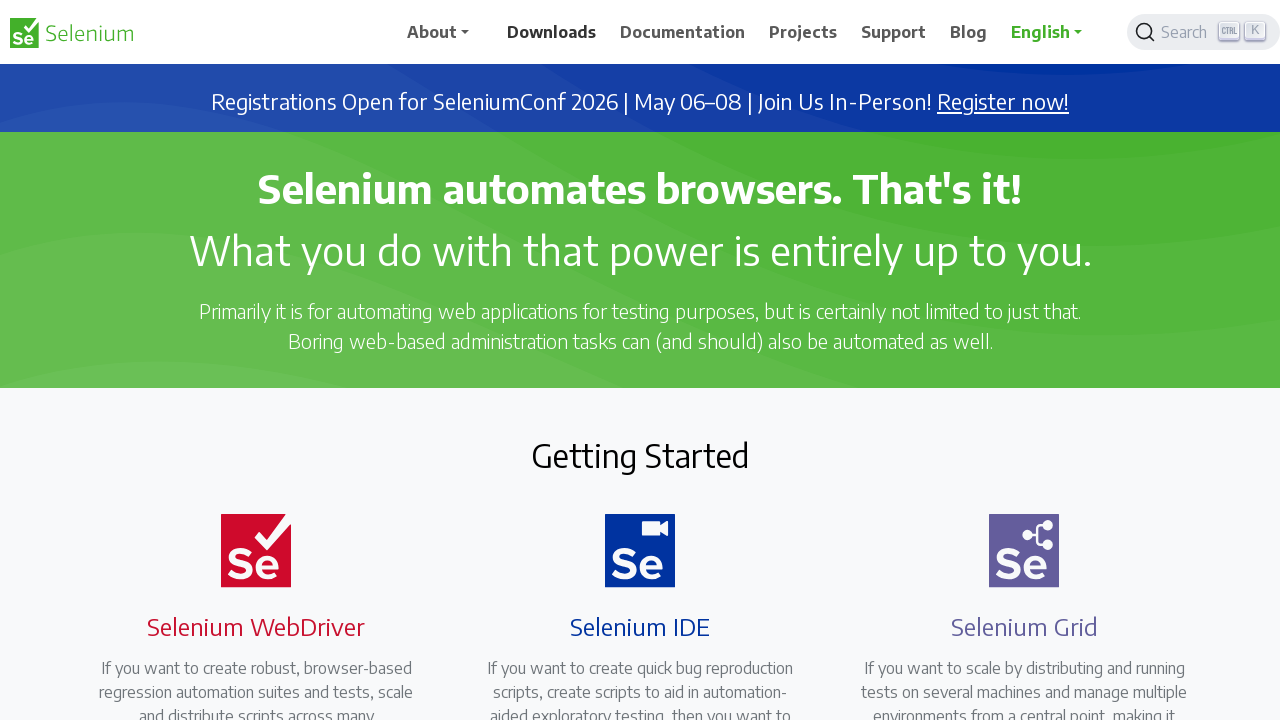